Tests dropdown selection functionality by selecting an option from a dropdown menu using visible text

Starting URL: https://demoqa.com/select-menu

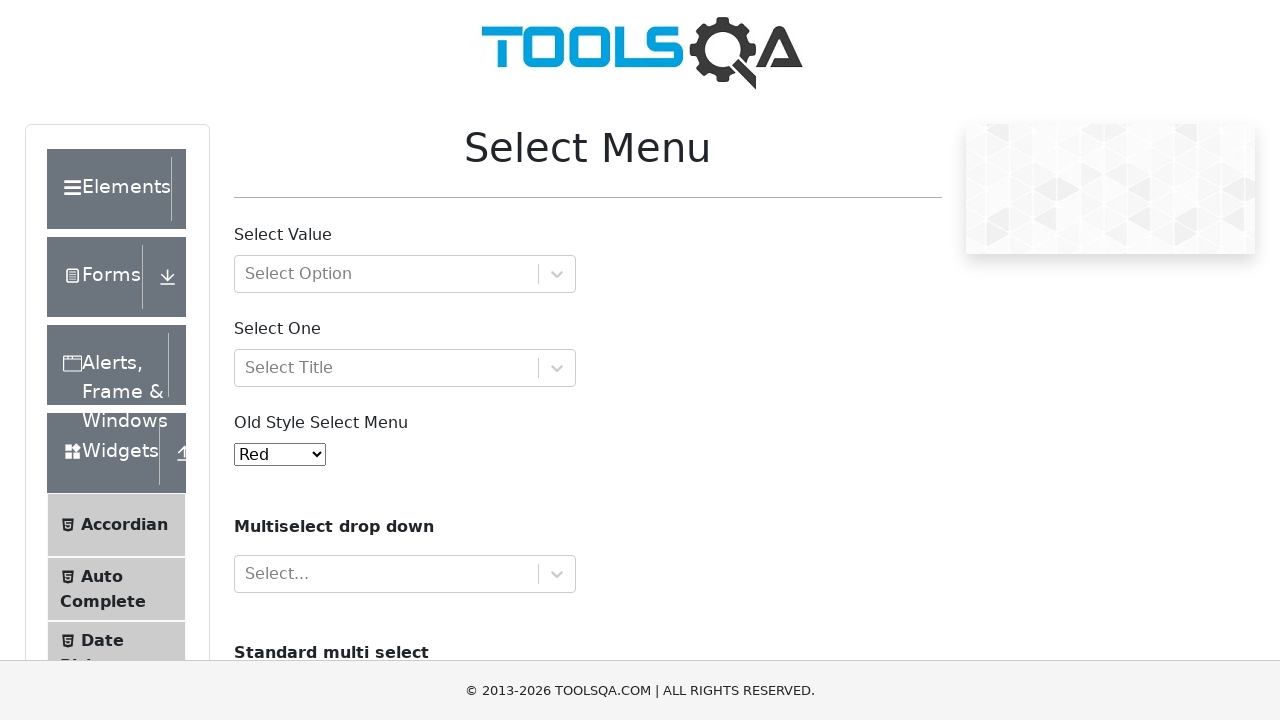

Navigated to dropdown selection test page
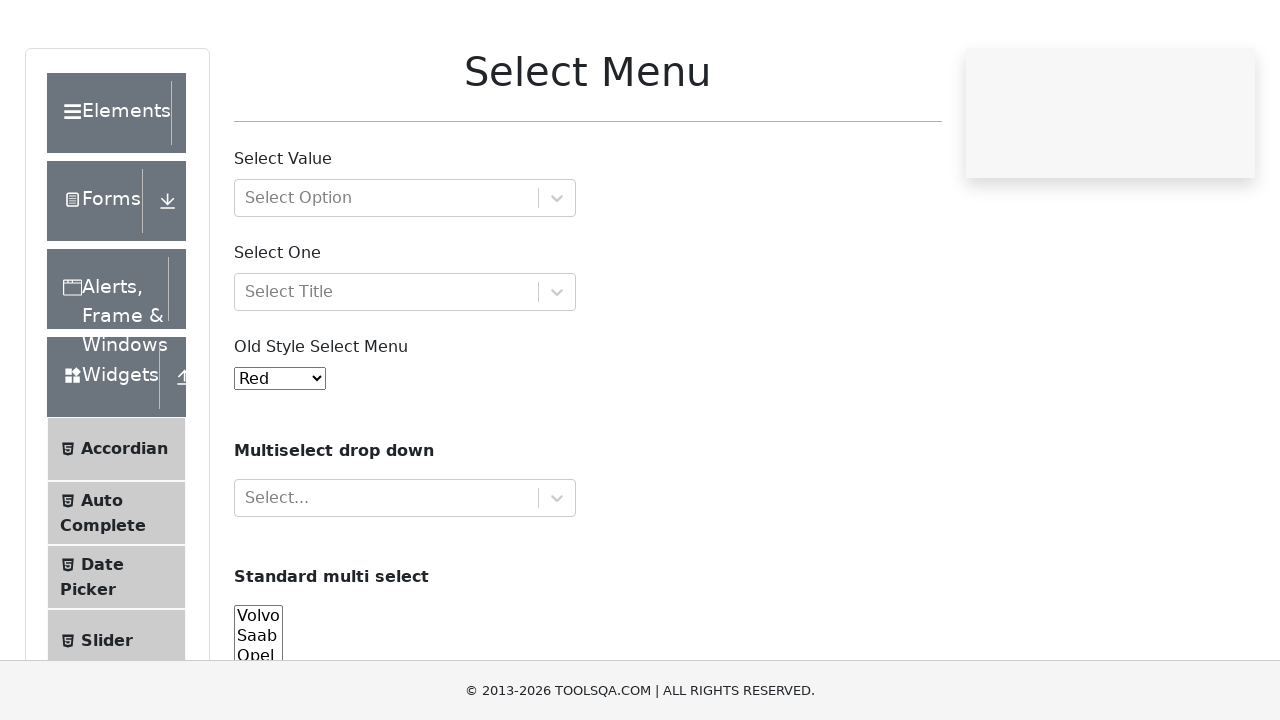

Selected 'Blue' option from dropdown menu on #oldSelectMenu
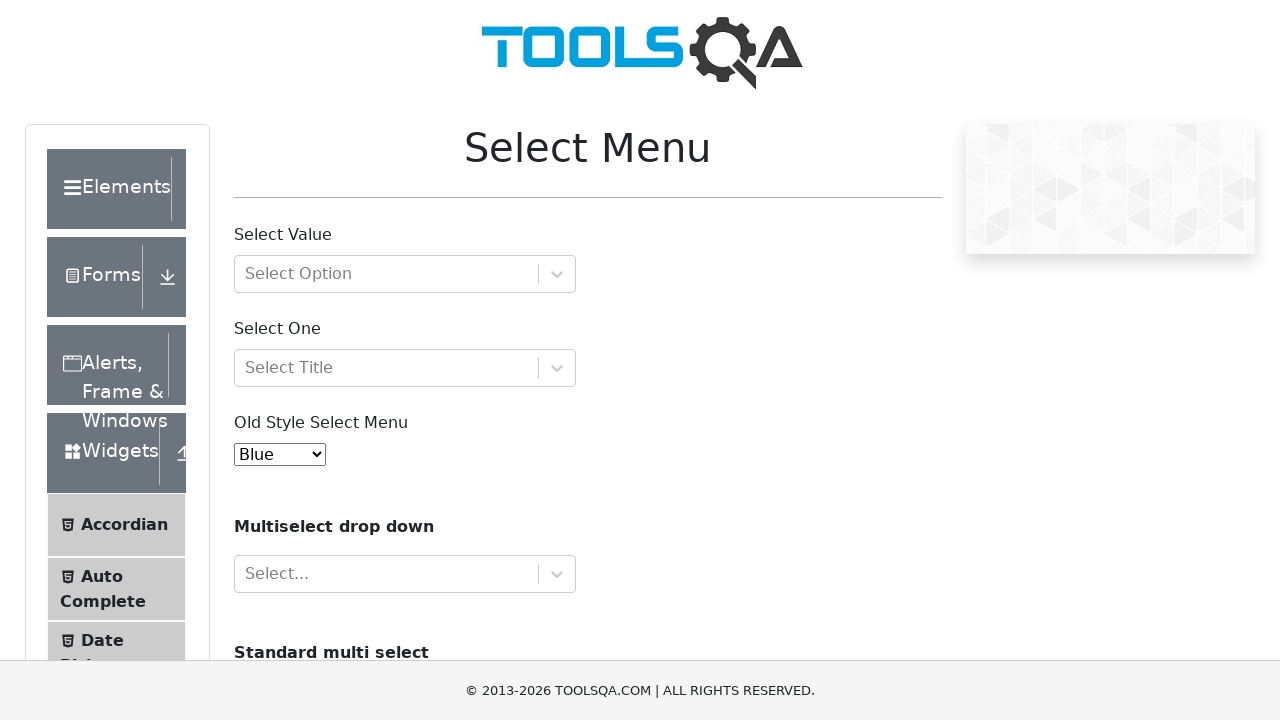

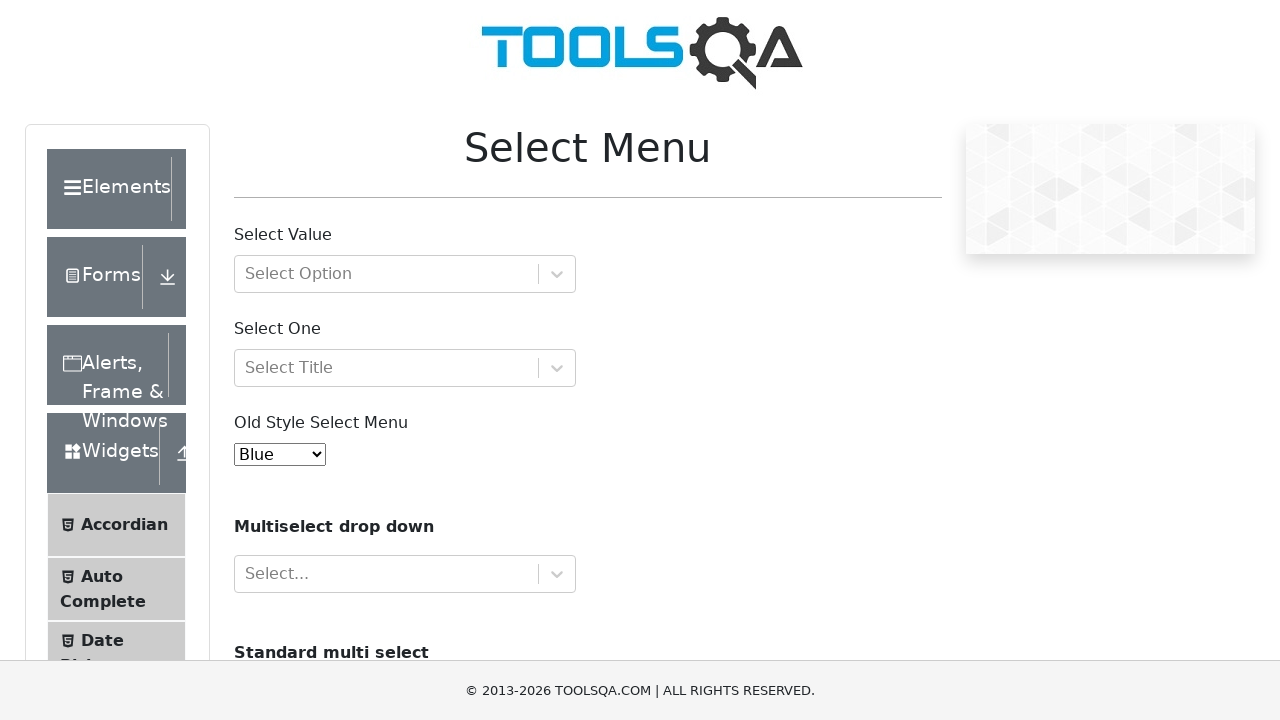